Tests that leaving the ZIP code field empty displays an error message

Starting URL: https://www.sharelane.com/cgi-bin/register.py

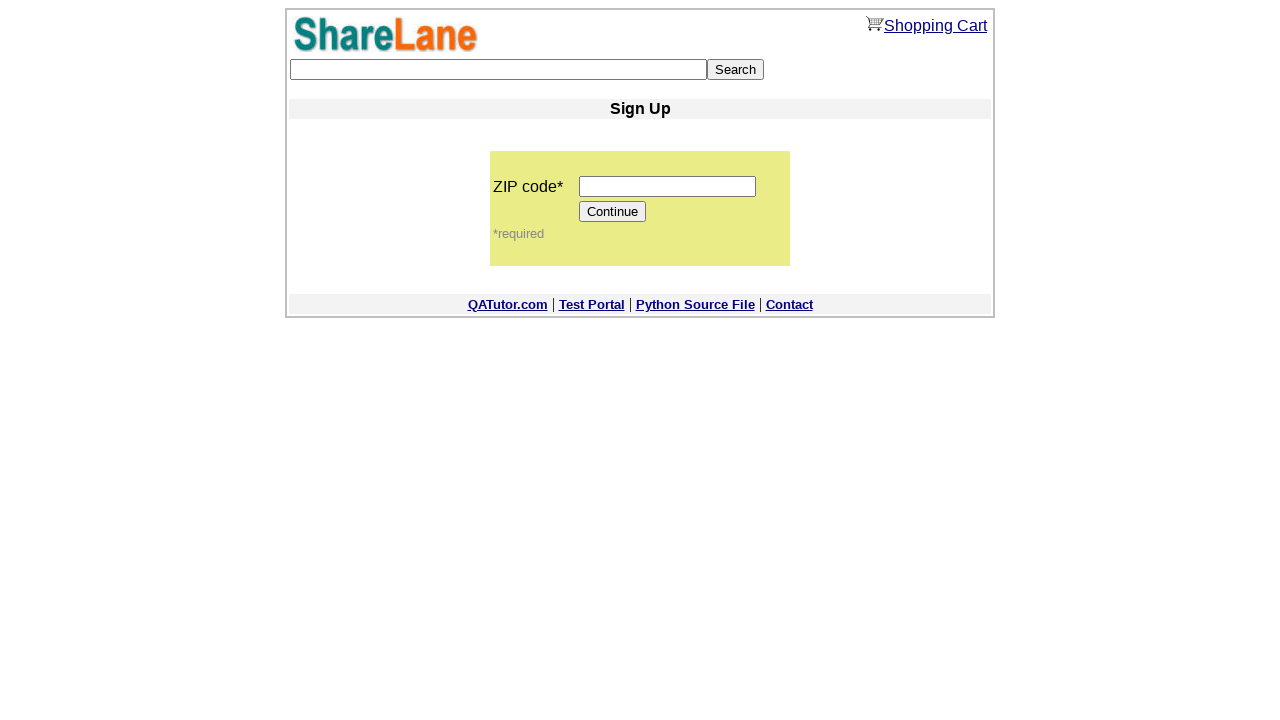

Left ZIP code field empty on input[name='zip_code']
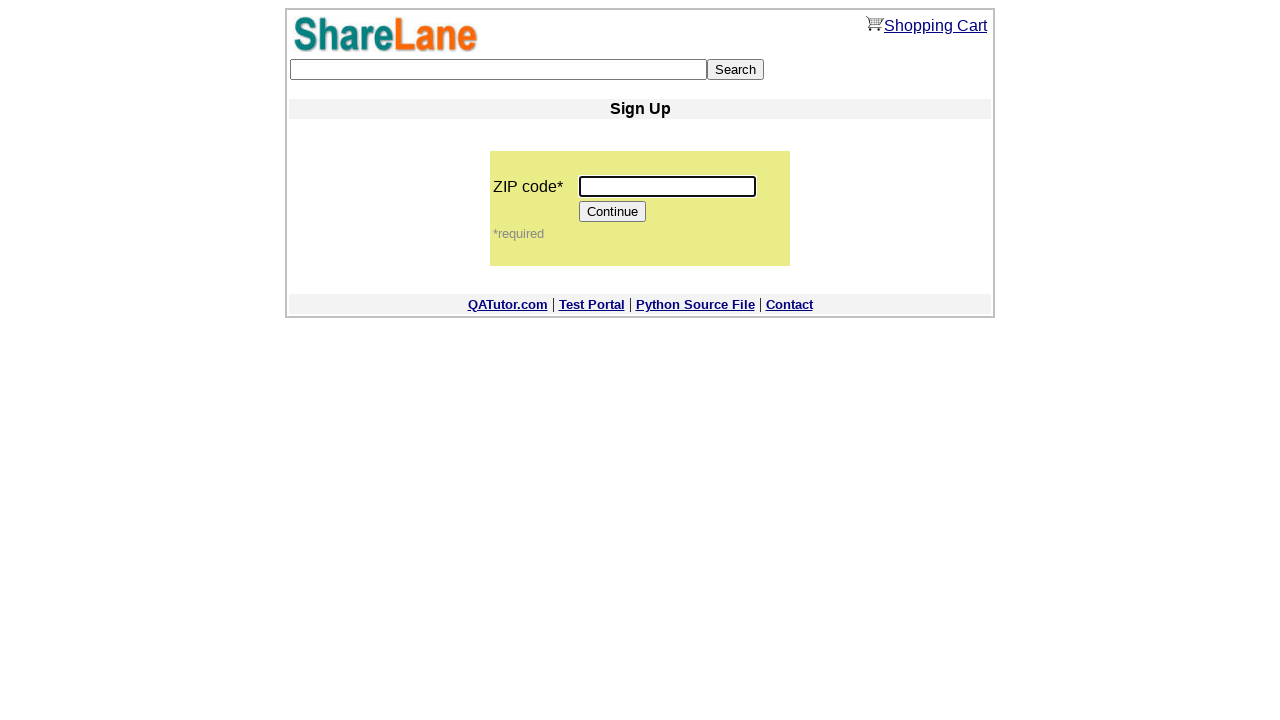

Clicked Continue button at (613, 212) on [value='Continue']
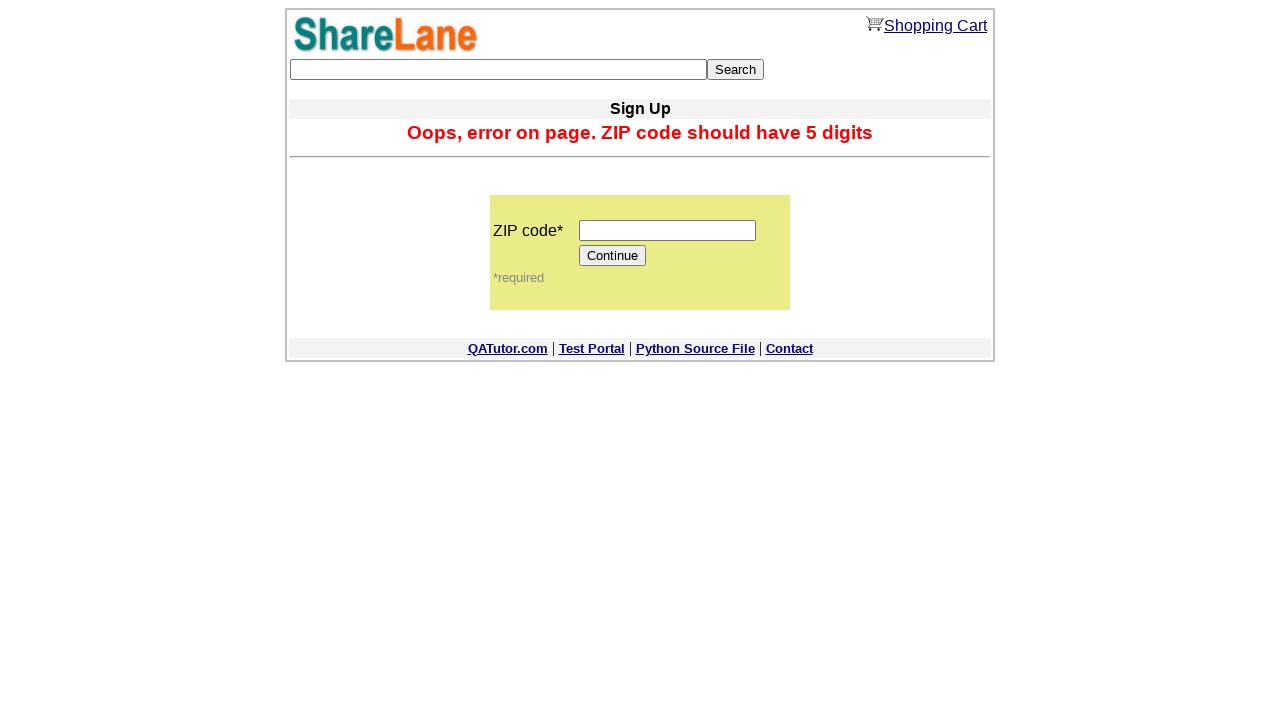

Error message displayed for empty ZIP code field
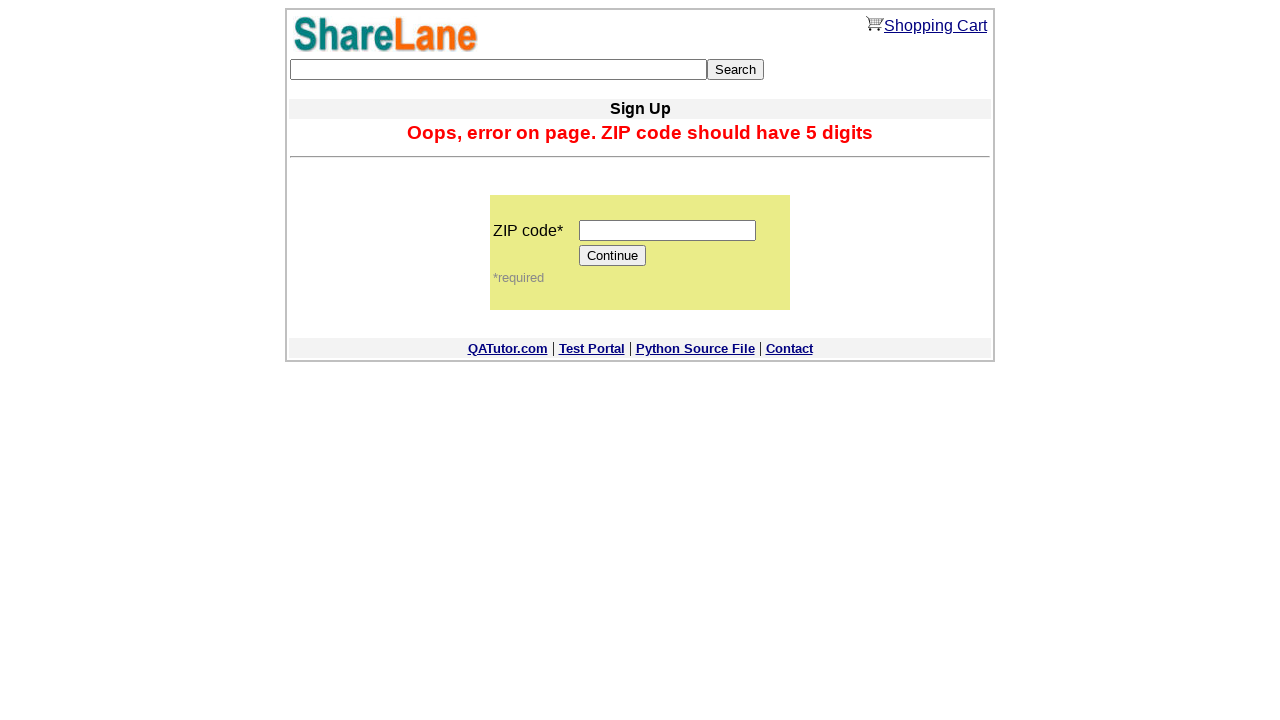

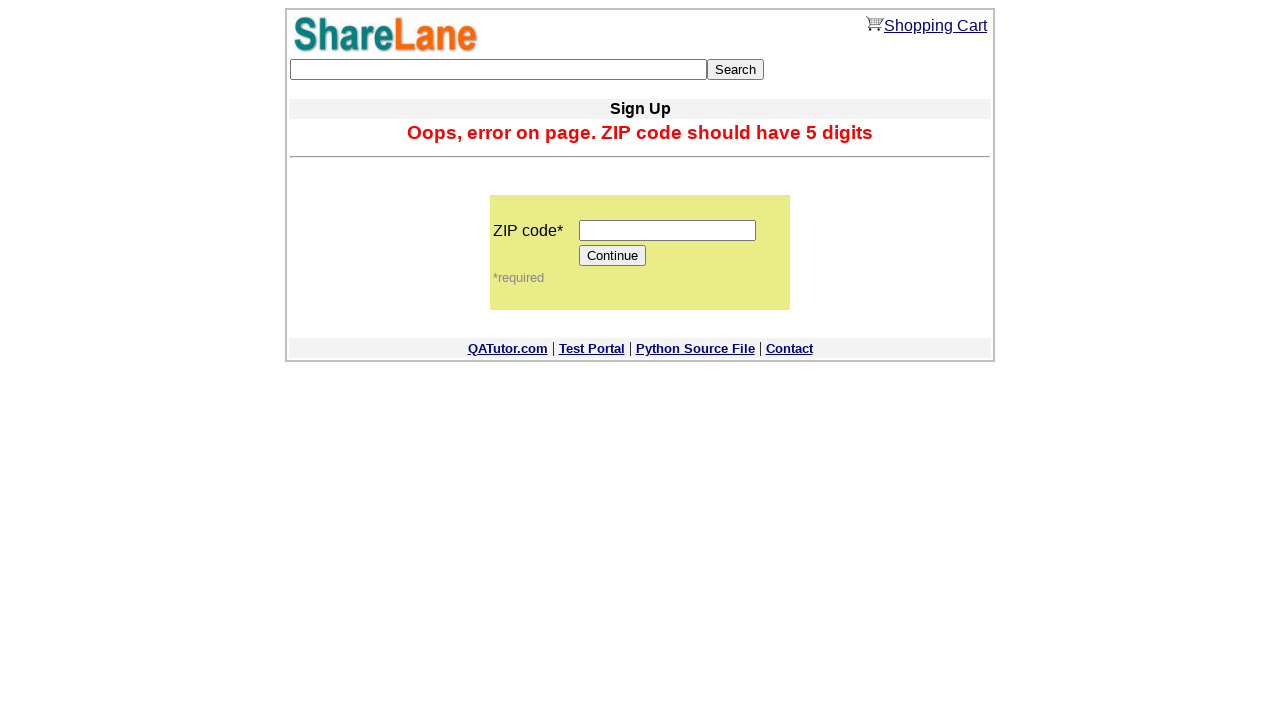